Tests social media links on the login page by clicking each social link and verifying popups open to LinkedIn, Facebook, Twitter/X, and YouTube

Starting URL: https://opensource-demo.orangehrmlive.com/web/index.php/auth/login

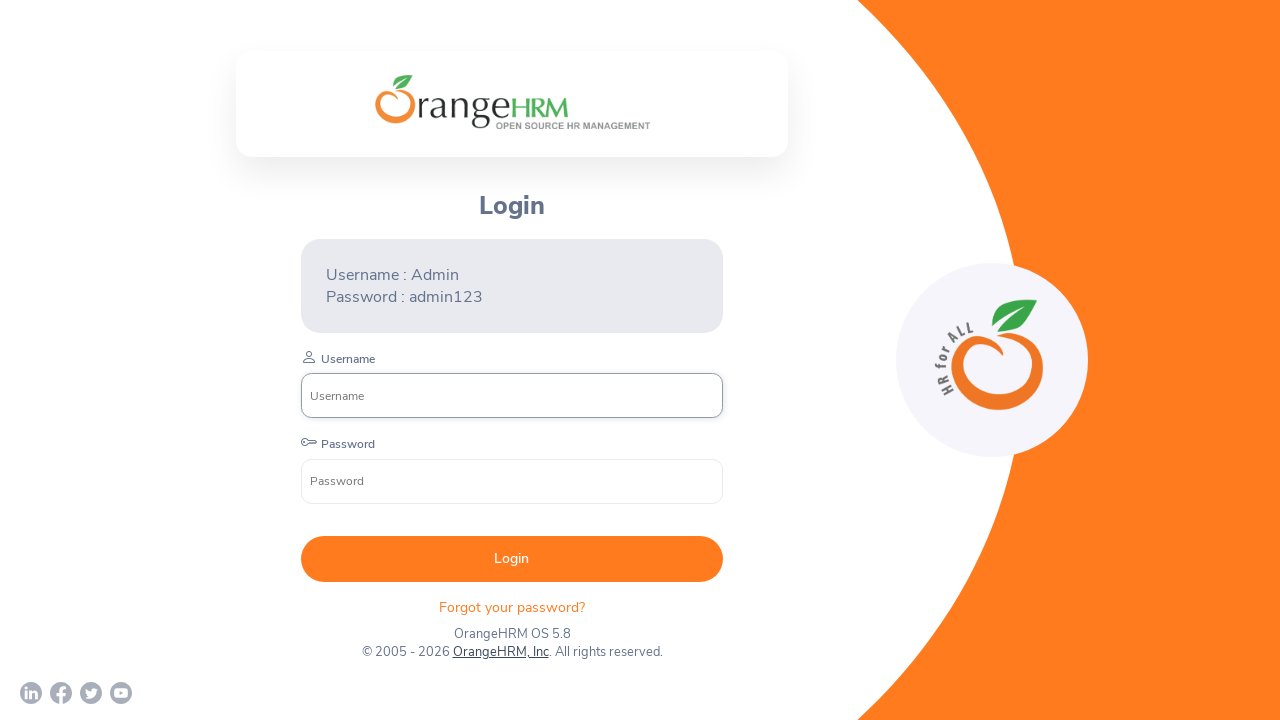

Clicked first social link (LinkedIn) and popup opened at (31, 693) on a >> nth=0
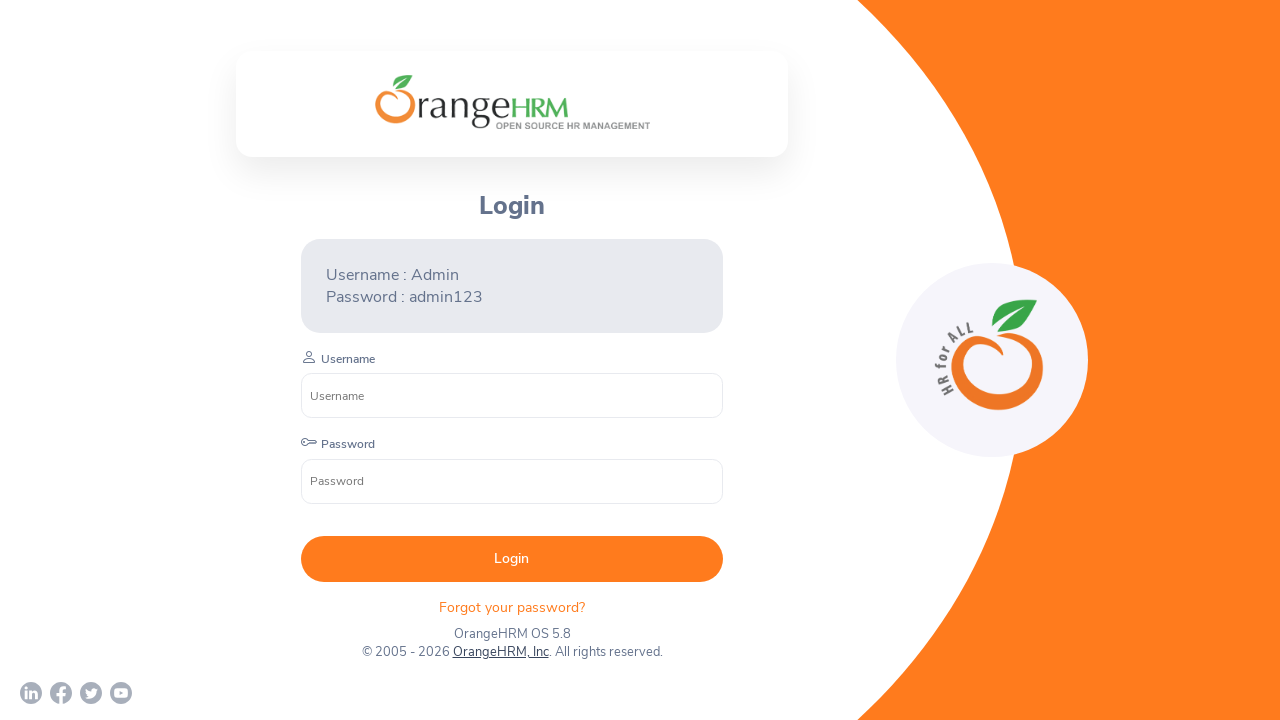

LinkedIn popup loaded and ready
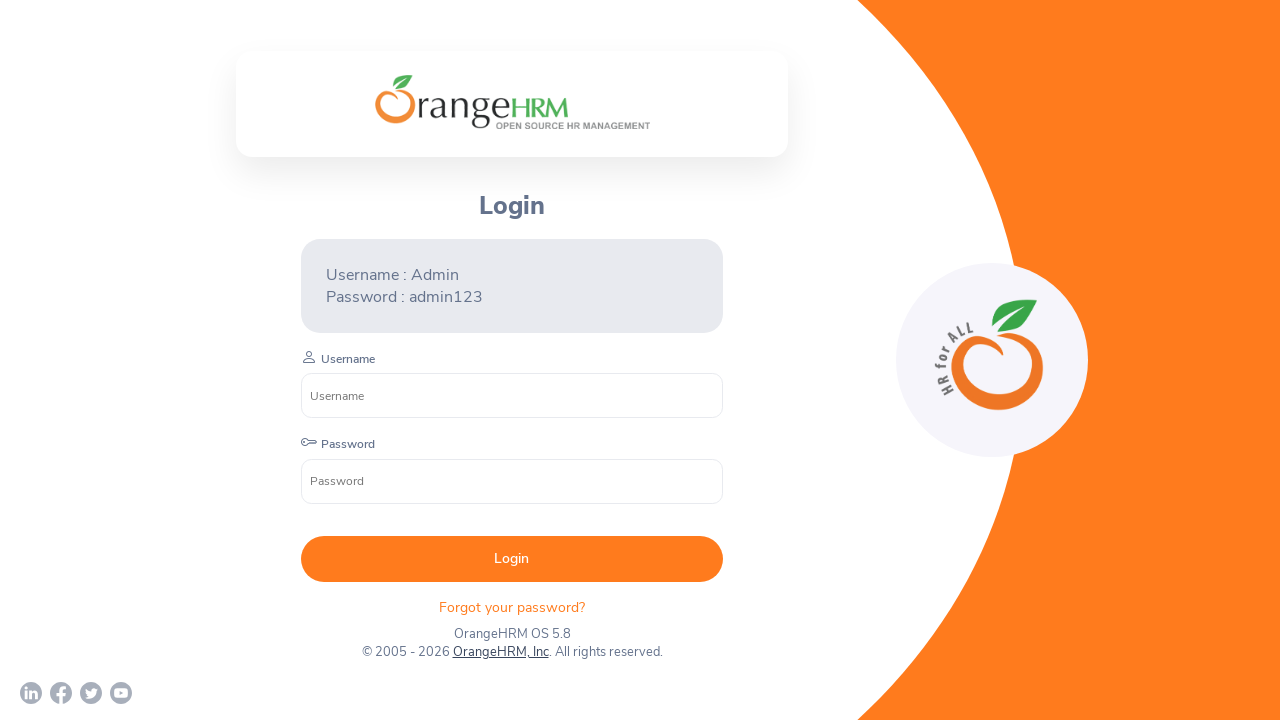

Clicked second social link (Facebook) and popup opened at (61, 693) on a >> nth=1
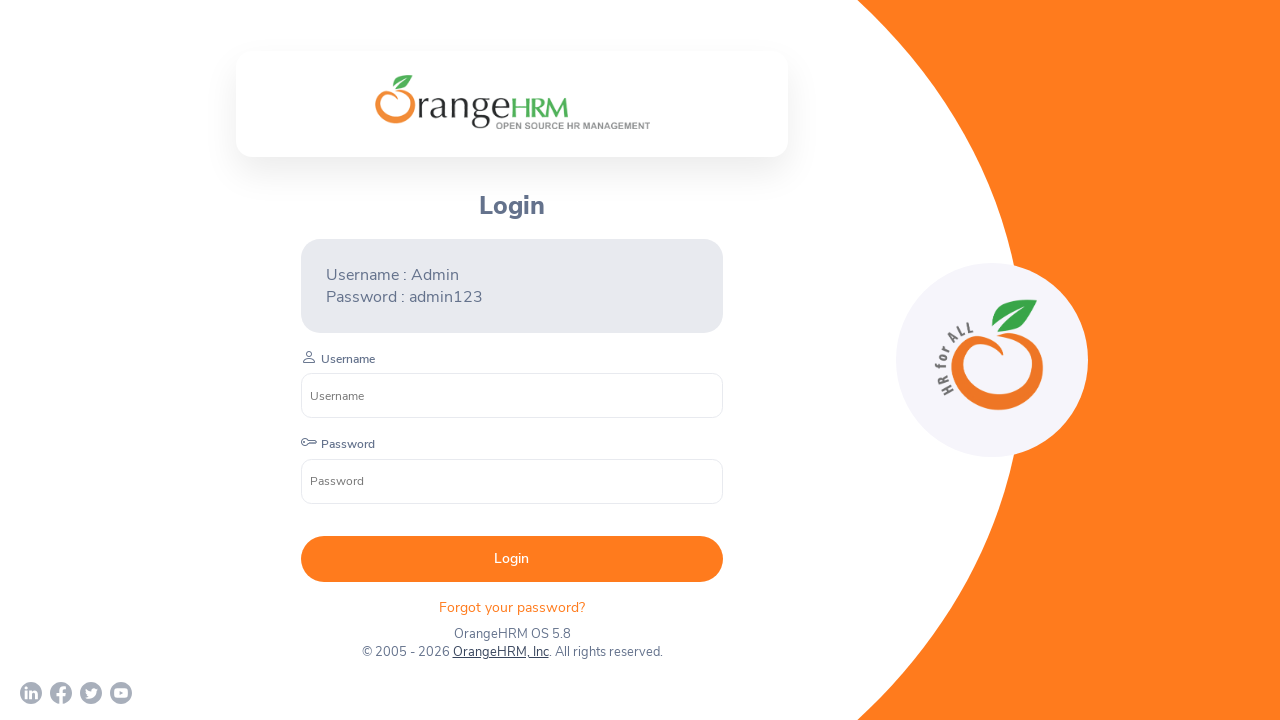

Facebook popup loaded and ready
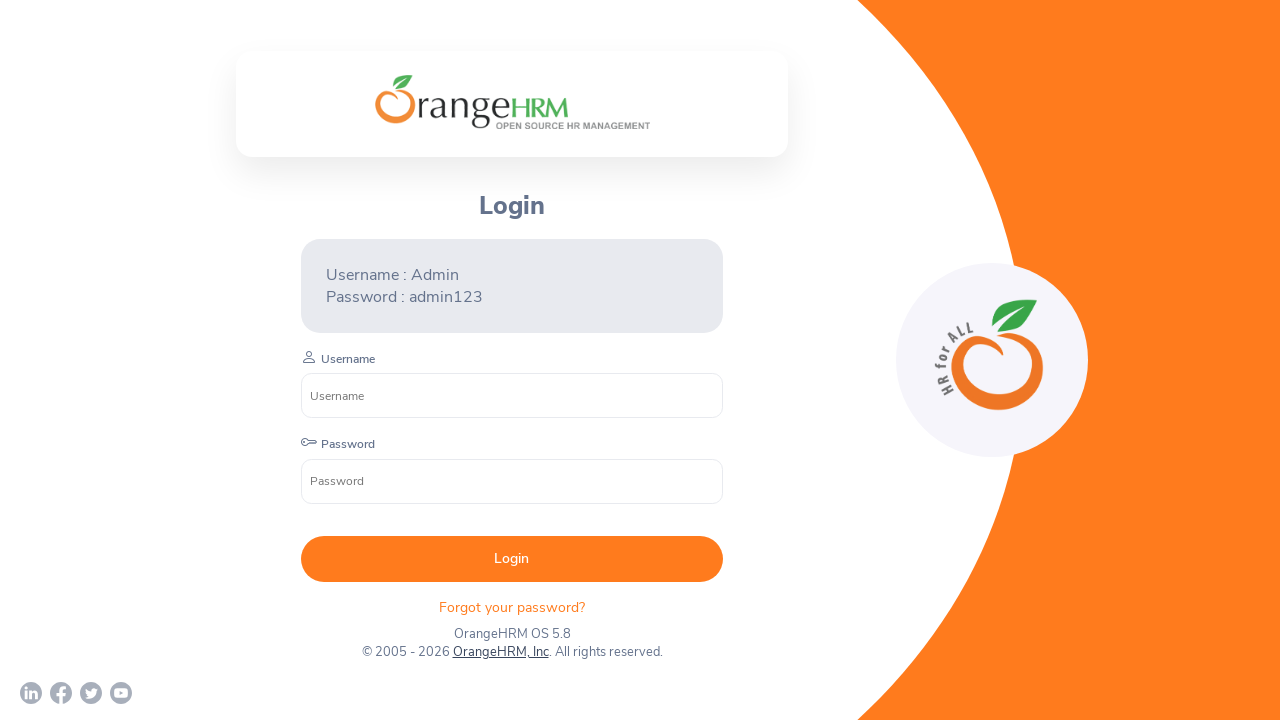

Clicked third social link (Twitter/X) and popup opened at (91, 693) on a >> nth=2
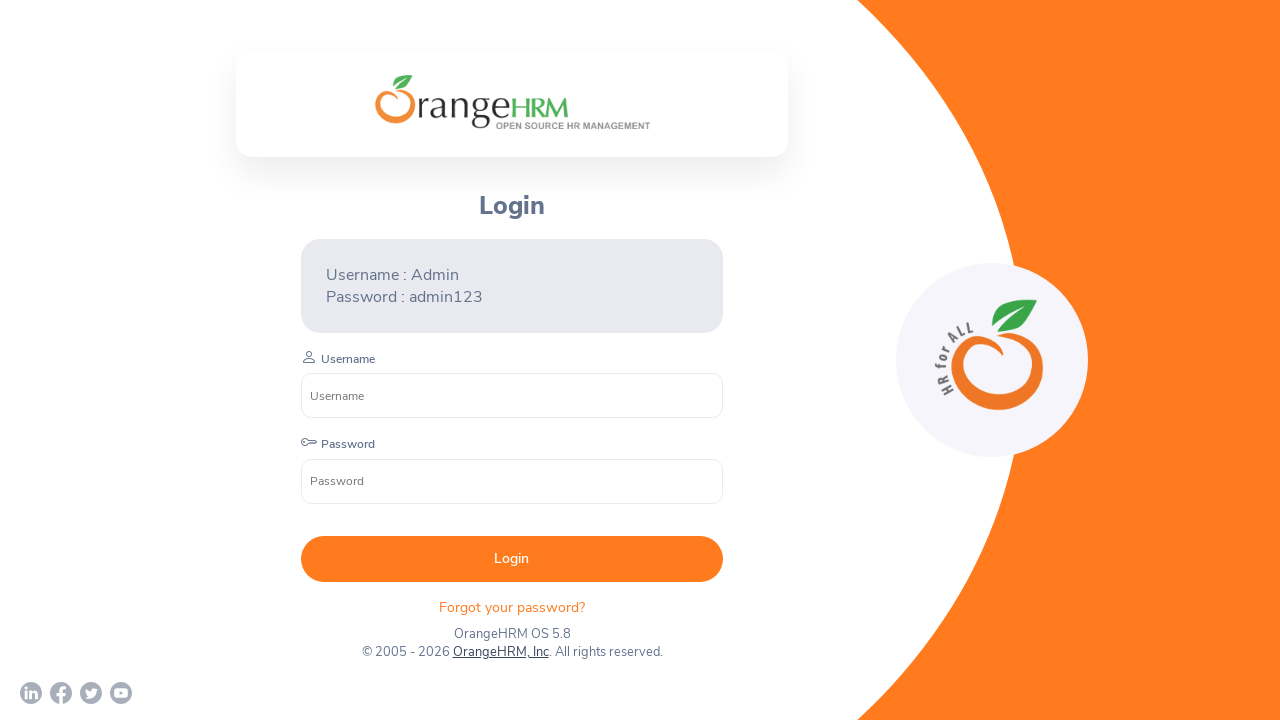

Twitter/X popup loaded and ready
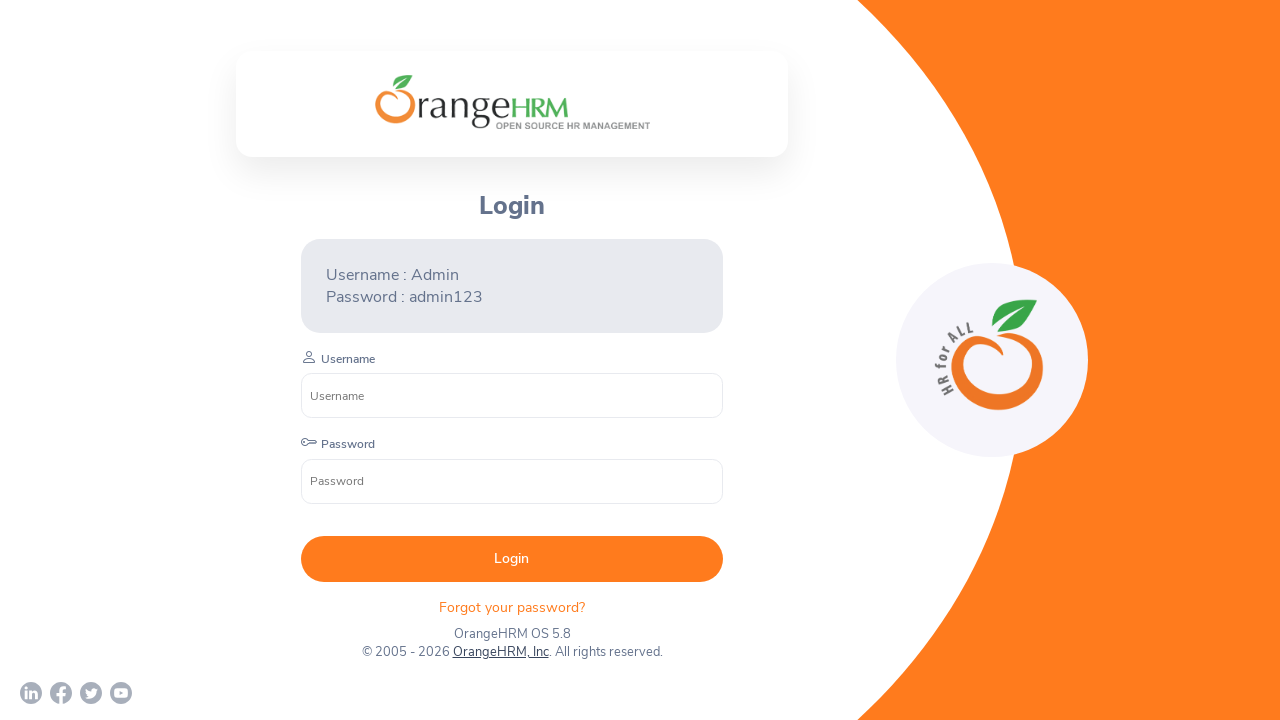

Clicked fourth social link (YouTube) and popup opened at (121, 693) on a >> nth=3
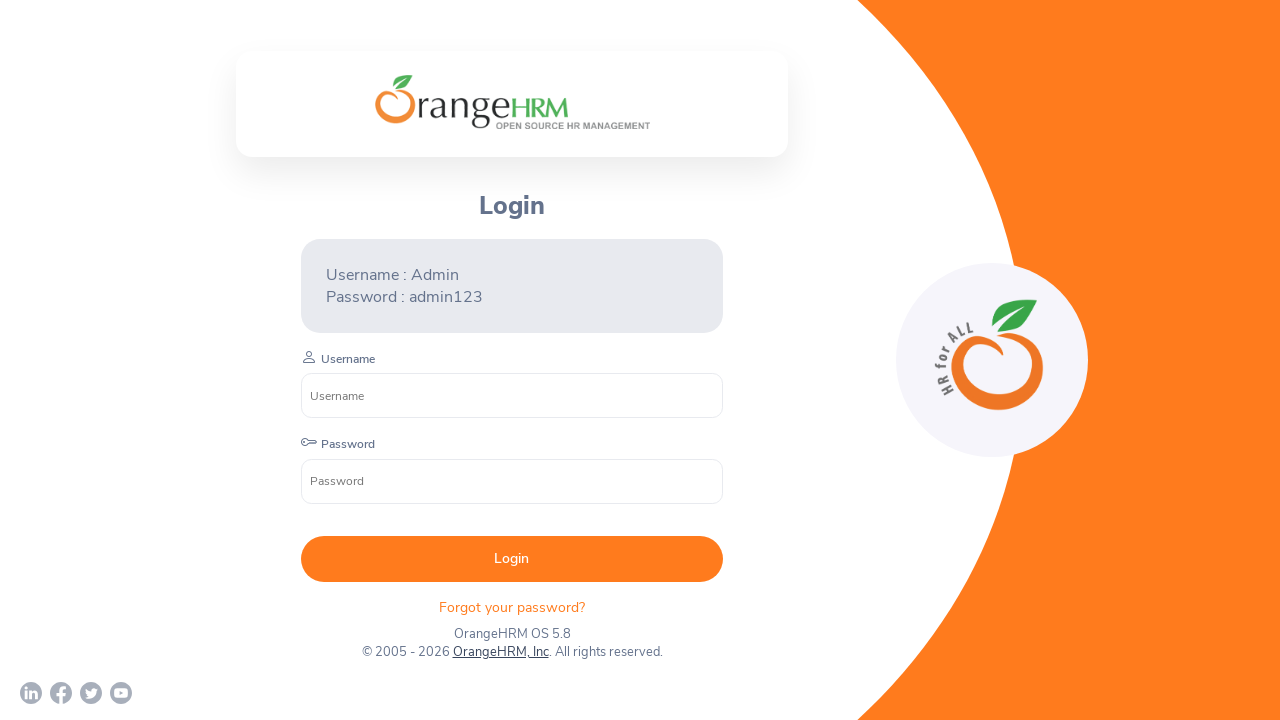

YouTube popup loaded and ready
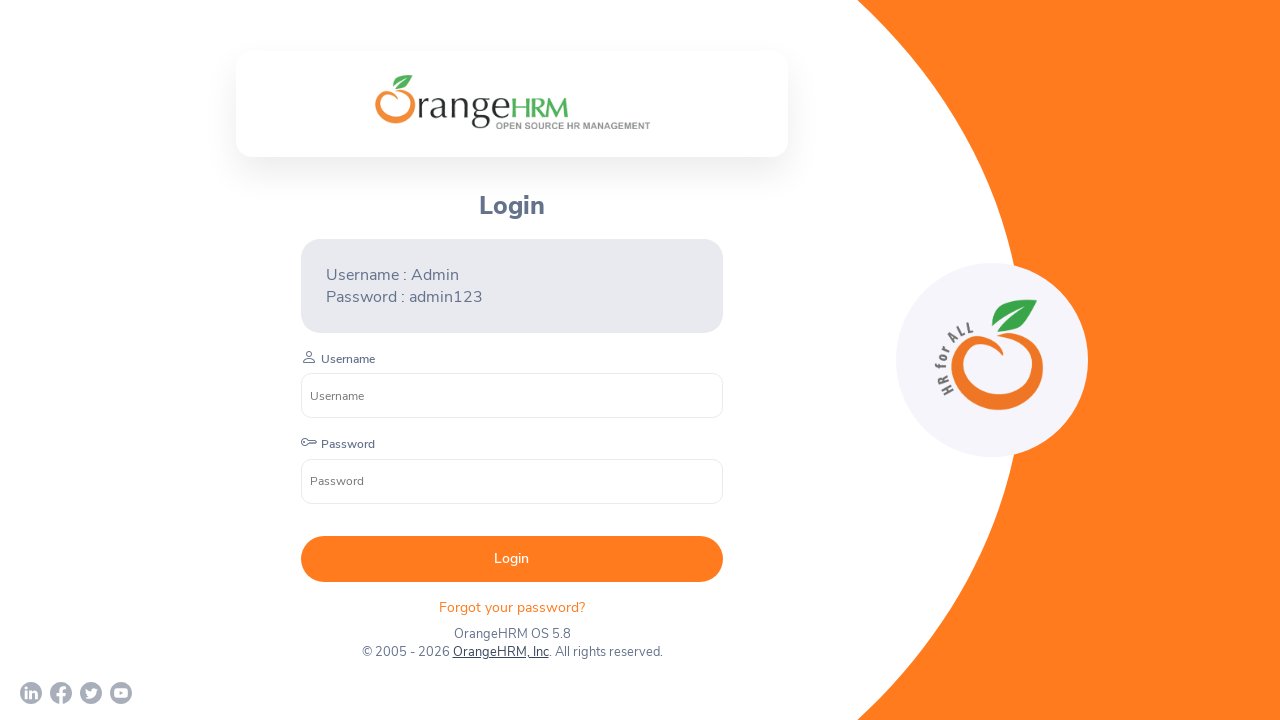

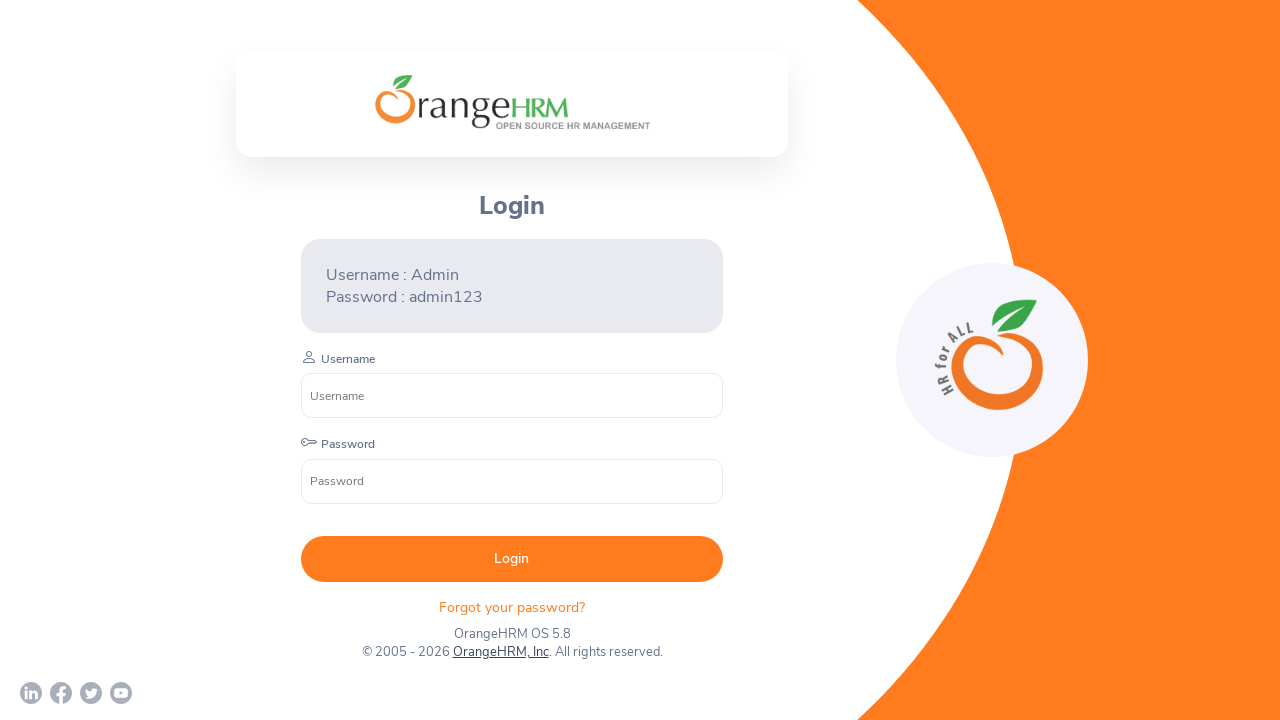